Tests dismissing a JavaScript confirmation dialog and verifies the cancel result

Starting URL: https://the-internet.herokuapp.com/javascript_alerts

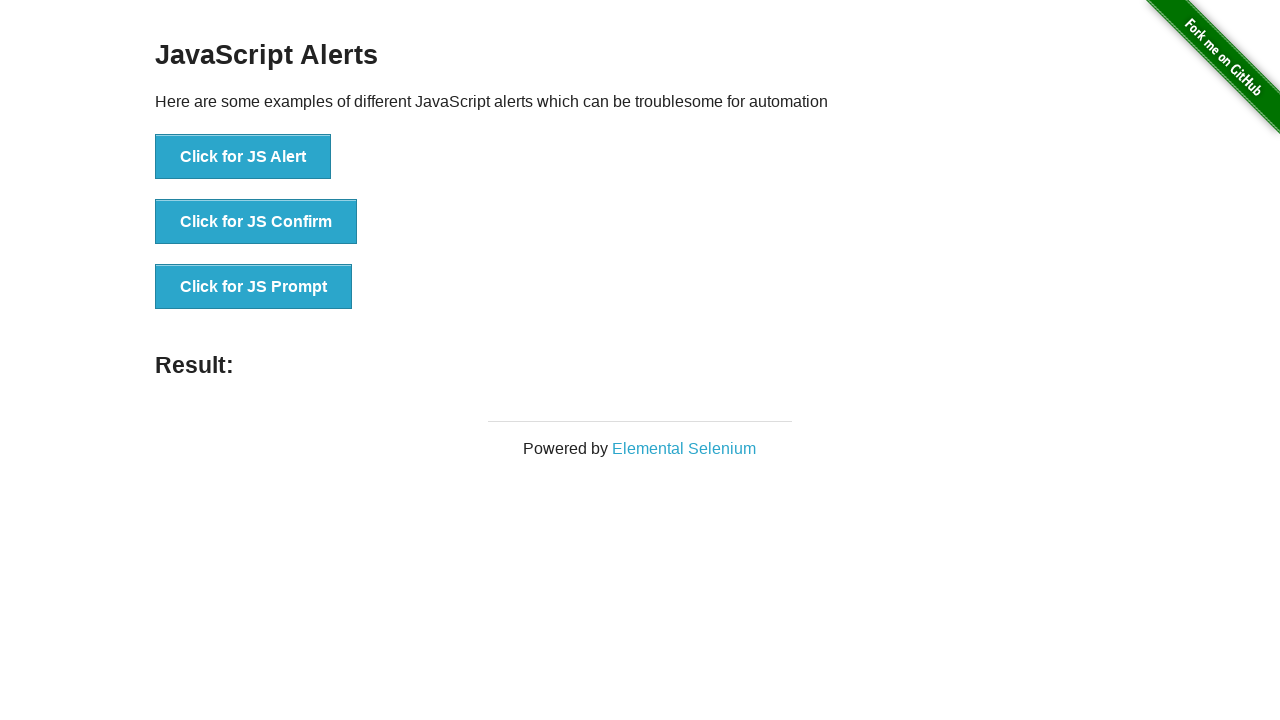

Set up dialog handler to dismiss confirmation dialogs
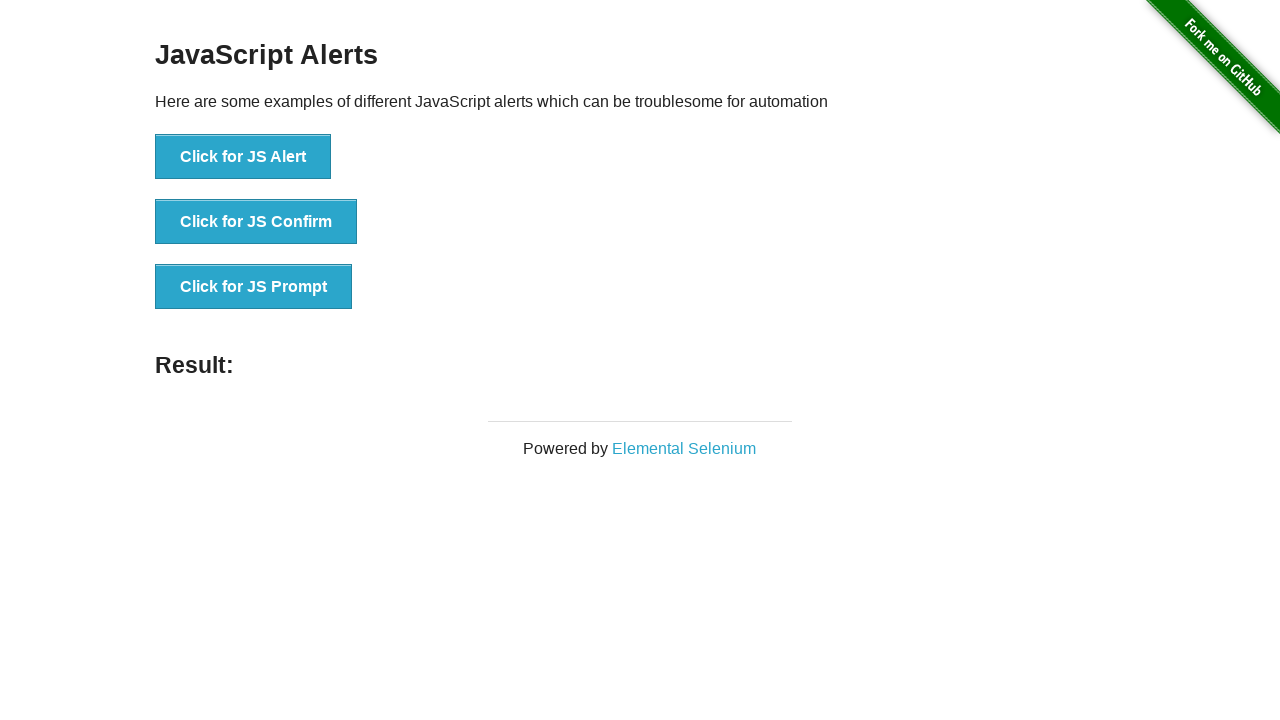

Clicked button to trigger JavaScript confirmation dialog at (256, 222) on button[onclick*='Confirm']
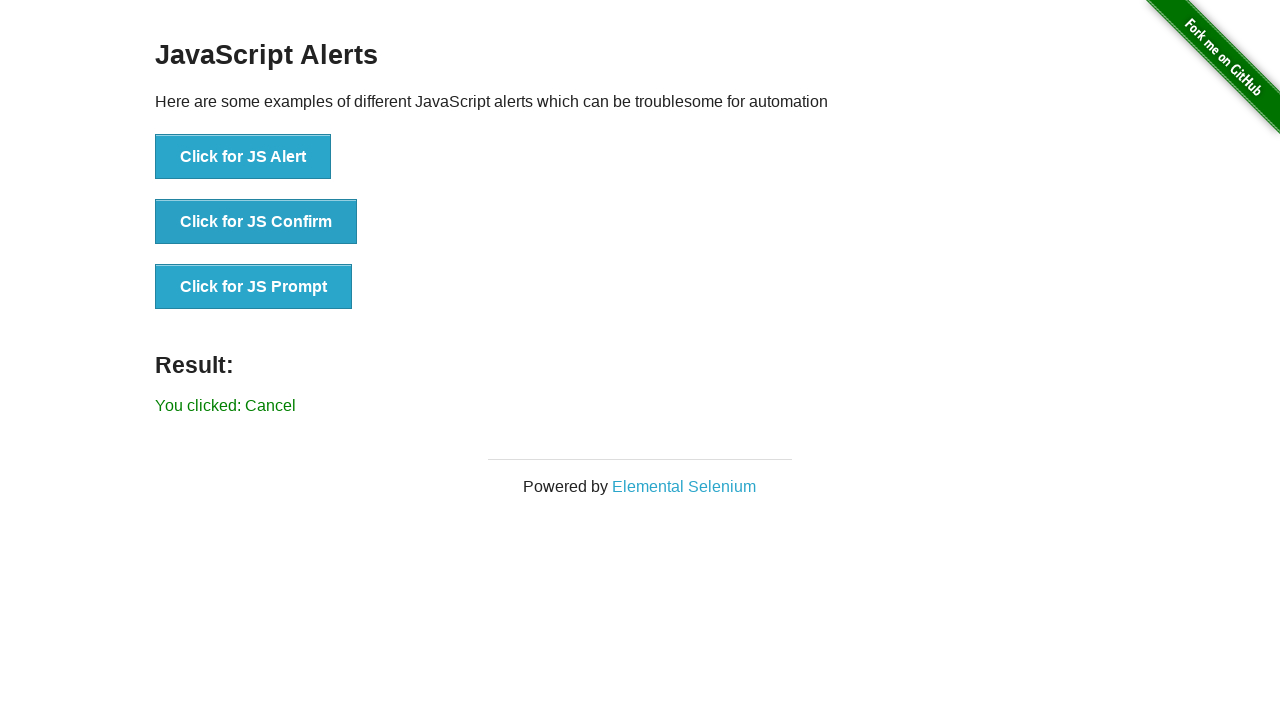

Verified result text displays 'You clicked: Cancel' confirming dialog was dismissed
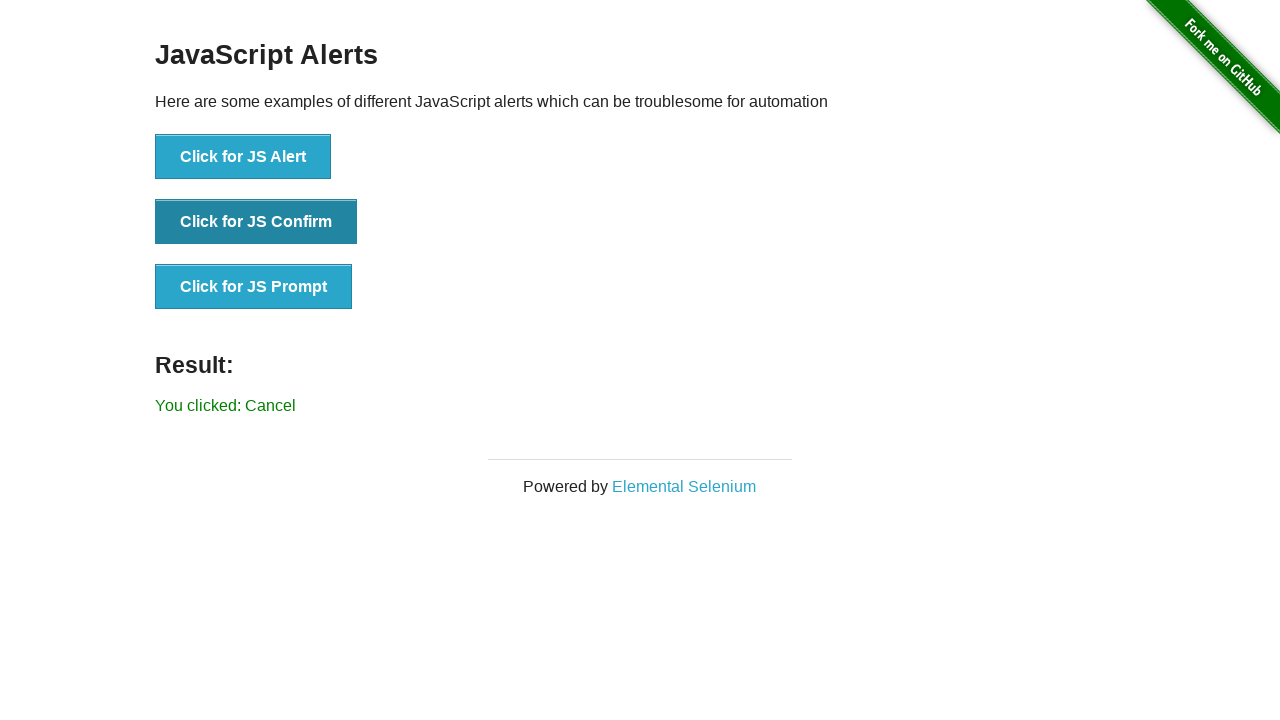

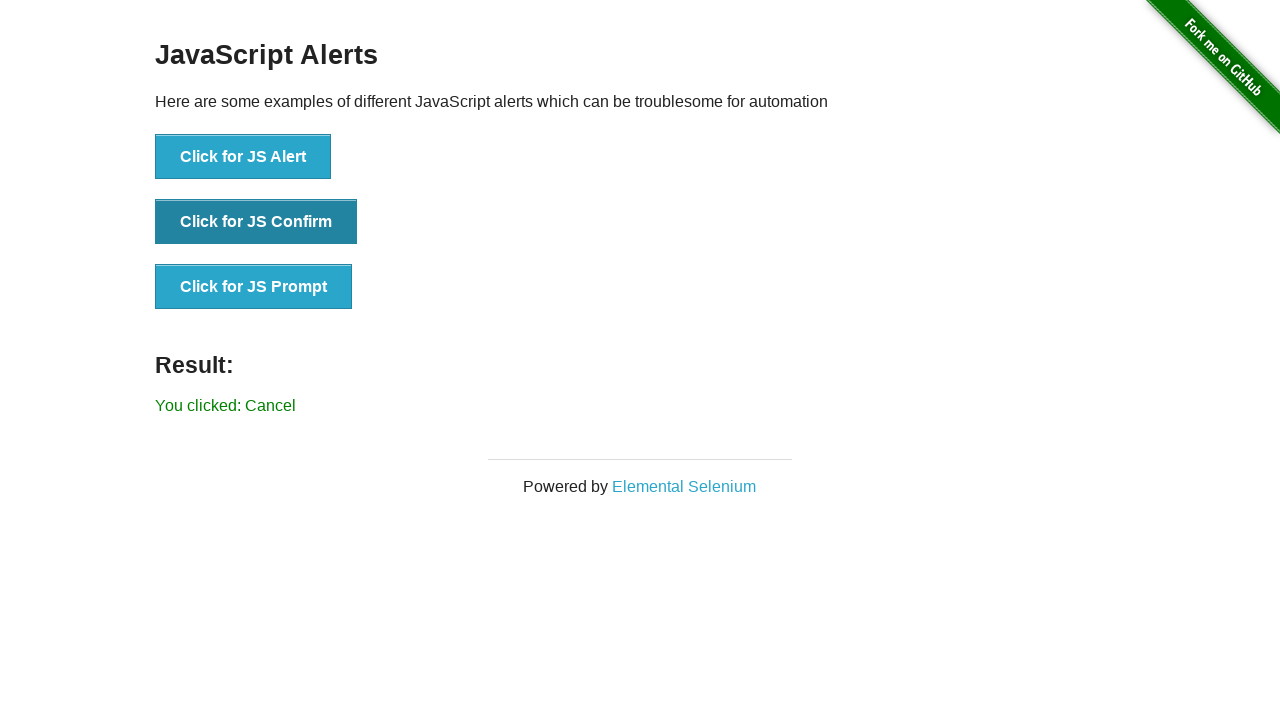